Tests that entering a number below 50 shows the error message "Number is too small"

Starting URL: https://acctabootcamp.github.io/site/tasks/enter_a_number

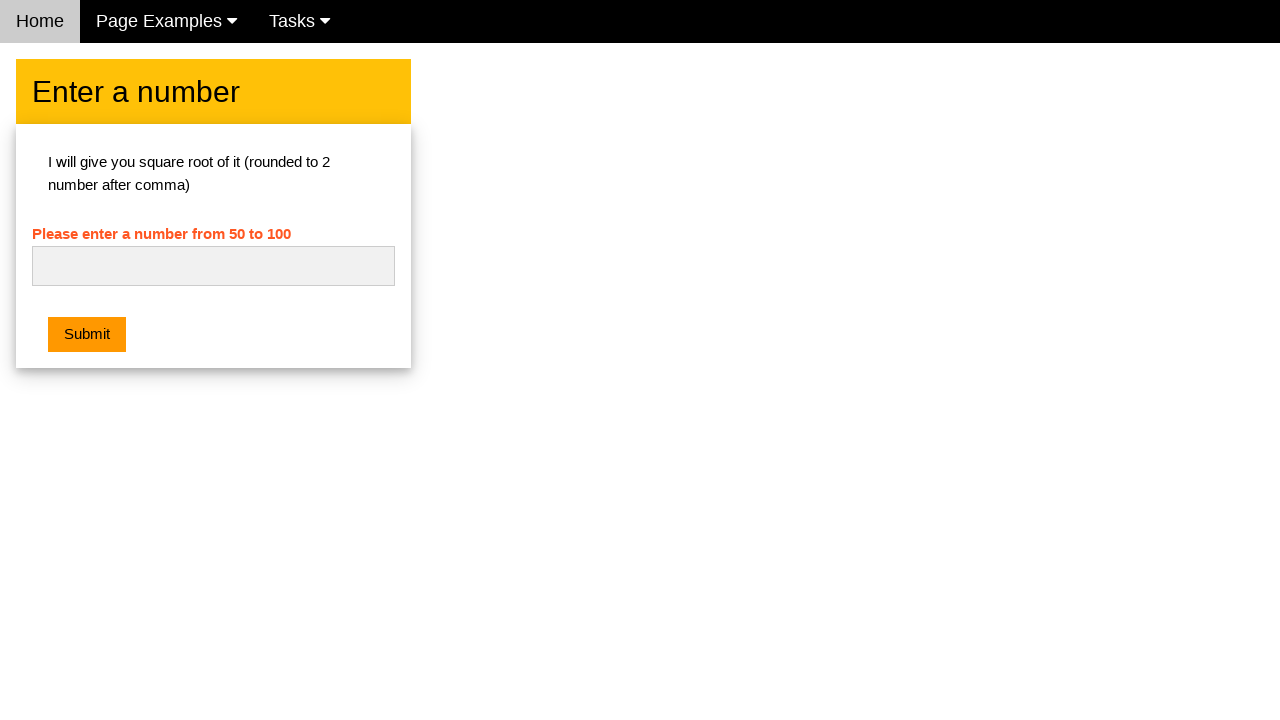

Cleared the number input field on #numb
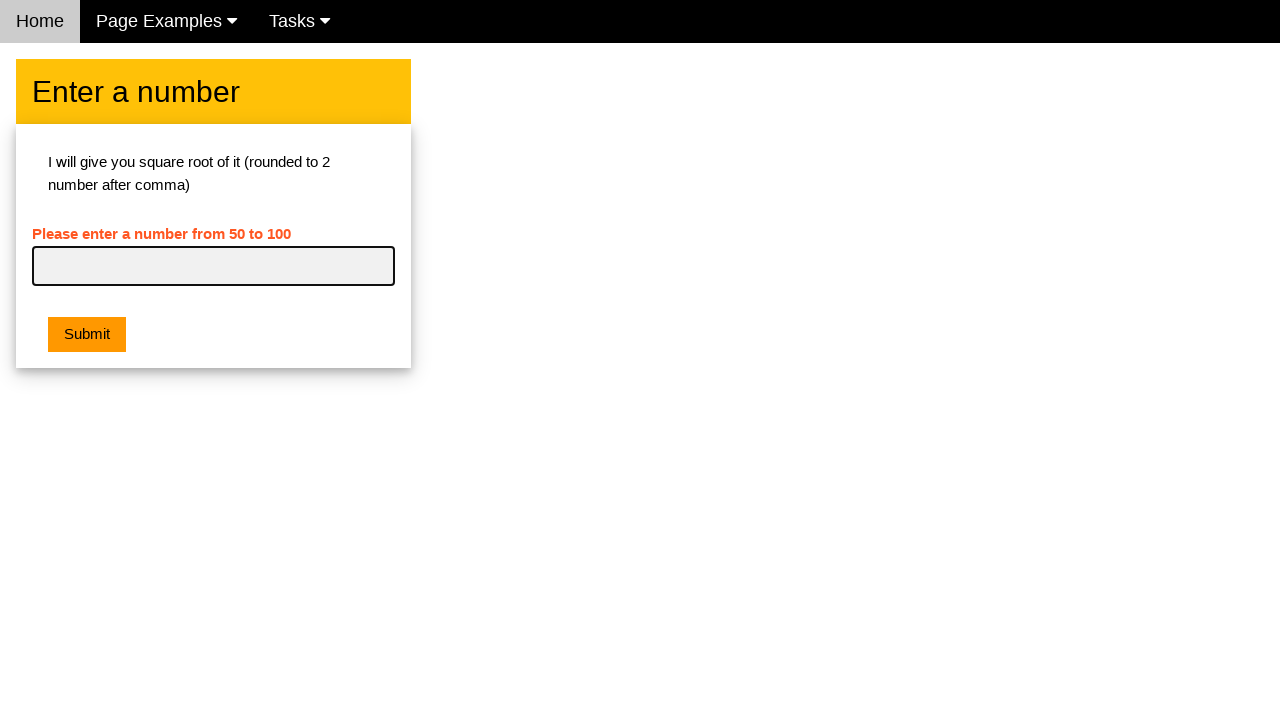

Entered number '20' which is below the minimum of 50 on #numb
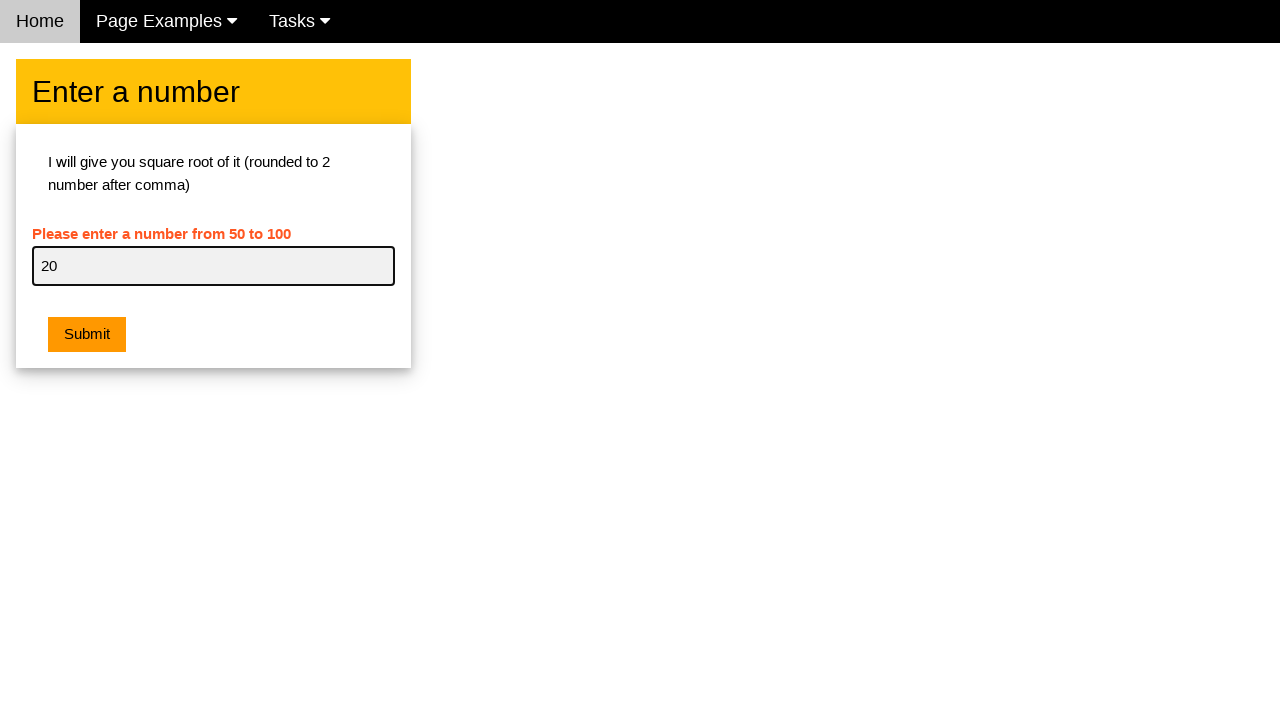

Clicked the submit button at (87, 335) on button
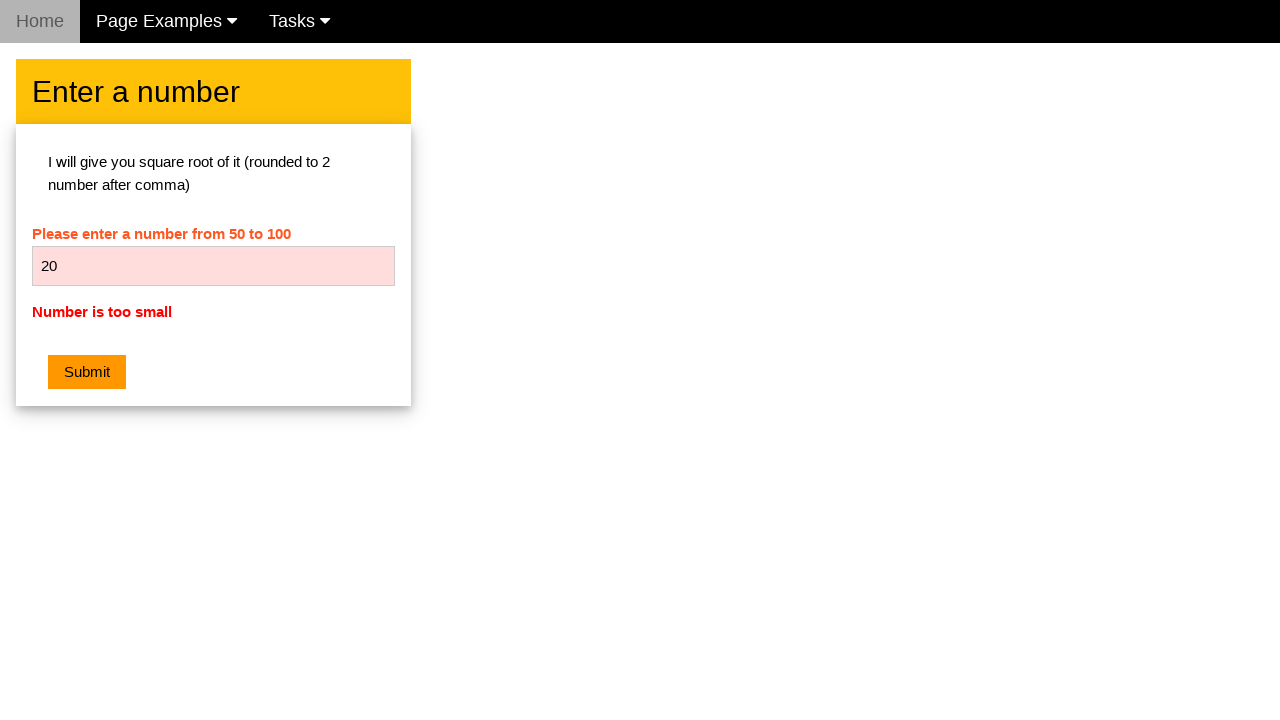

Located the error message element
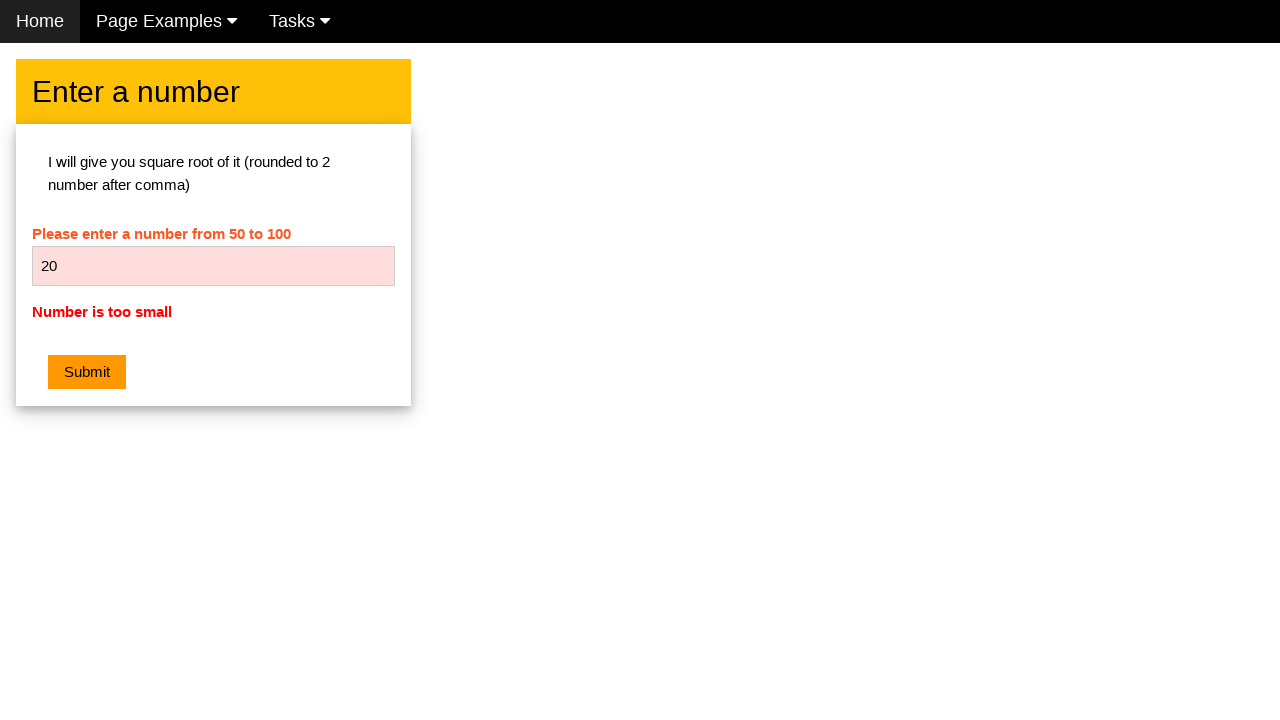

Error message 'Number is too small' is now visible
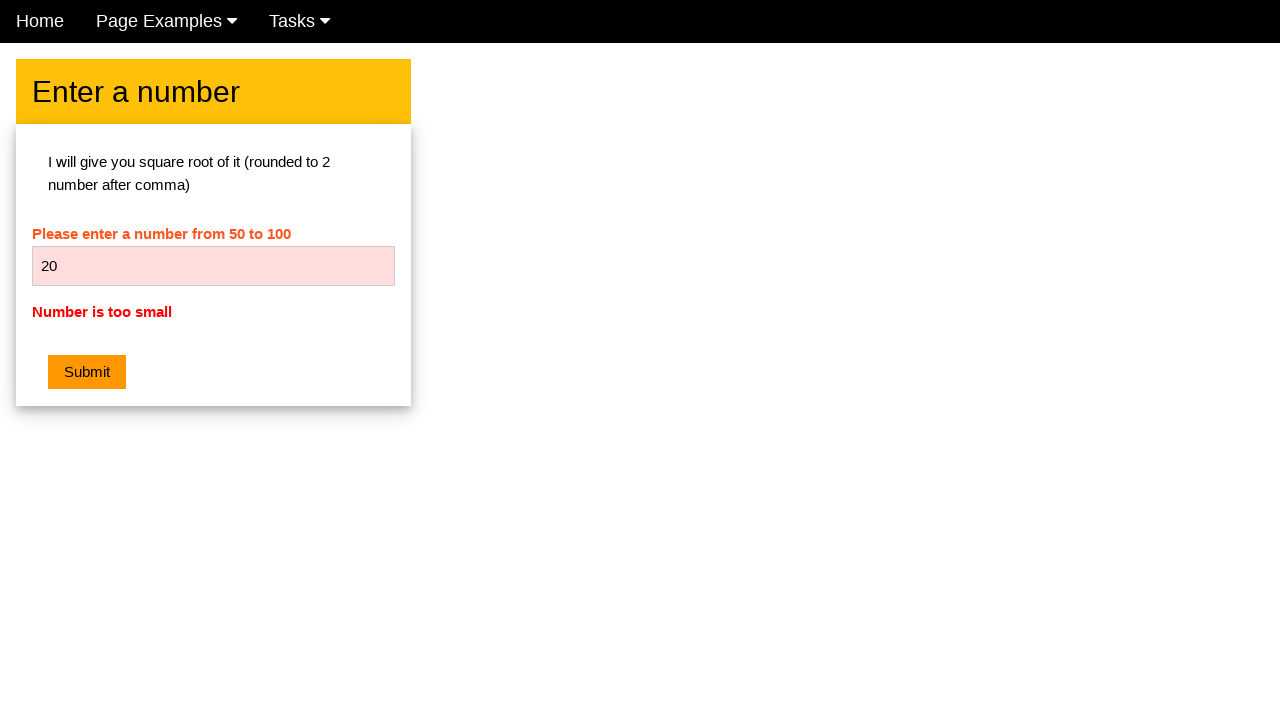

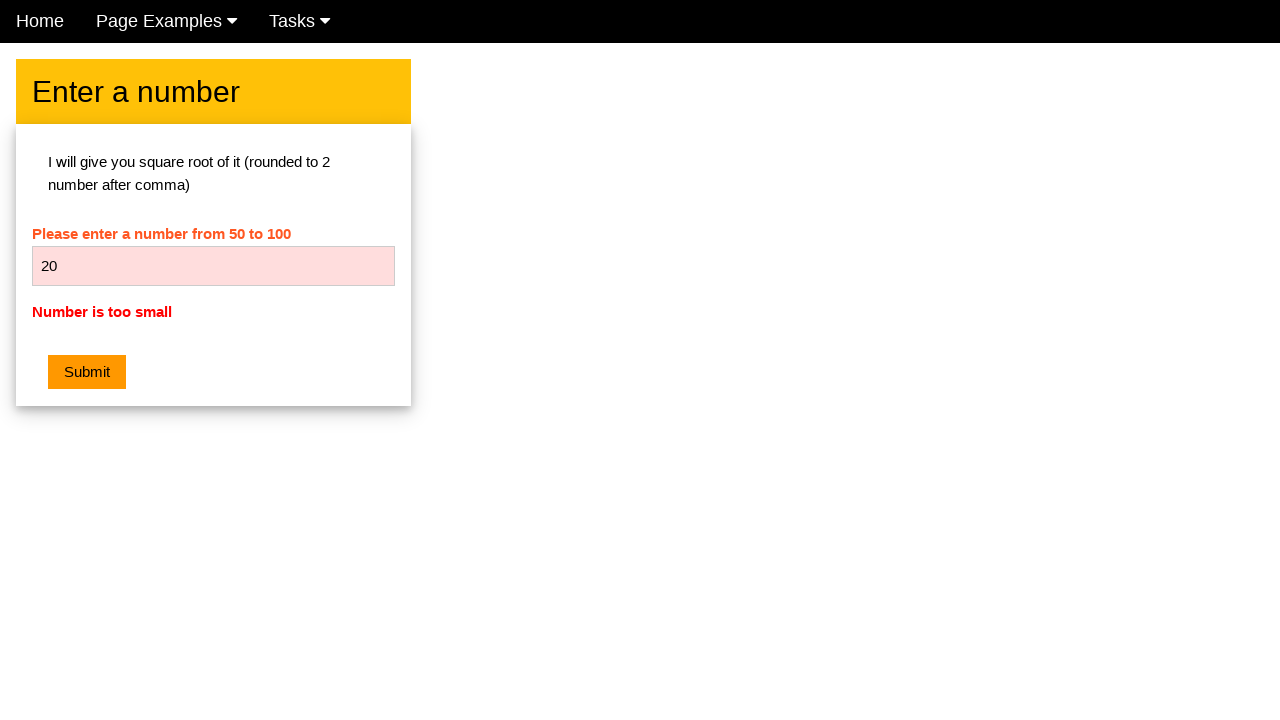